Tests alert handling by entering a name and clicking confirm button, then accepting the alert

Starting URL: https://codenboxautomationlab.com/practice/

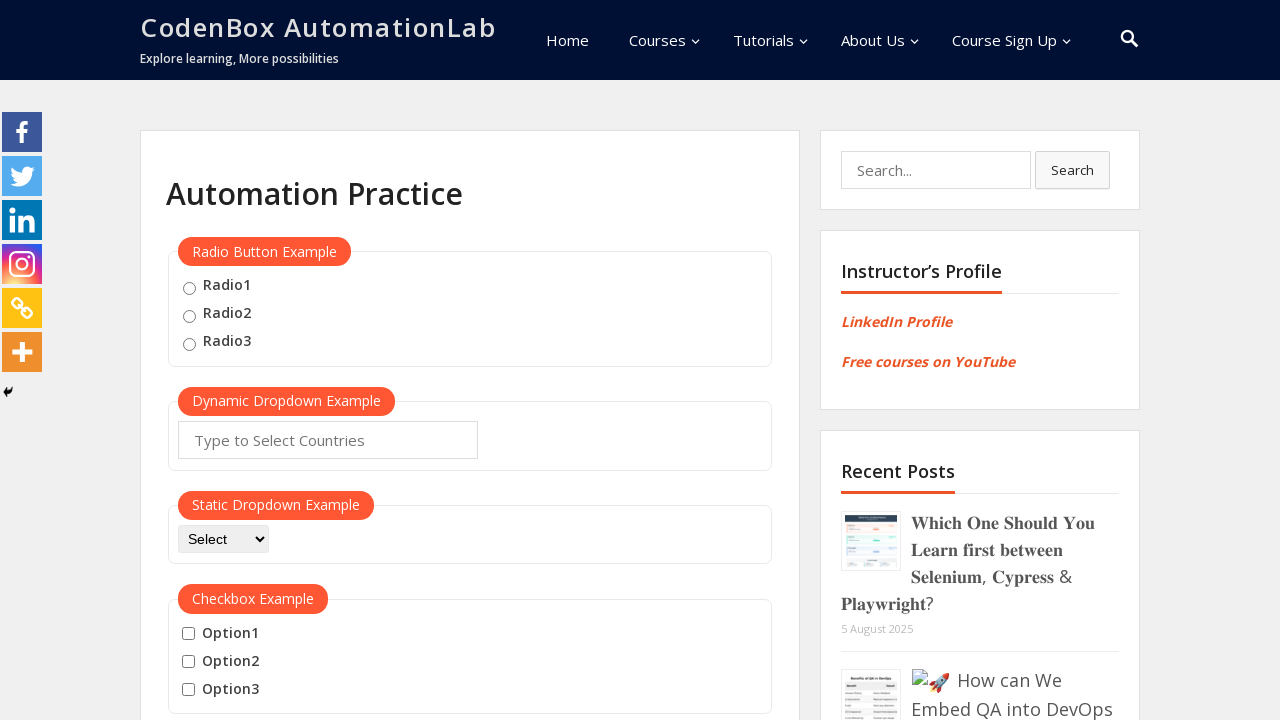

Scrolled down 700 pixels to view alert and confirm button
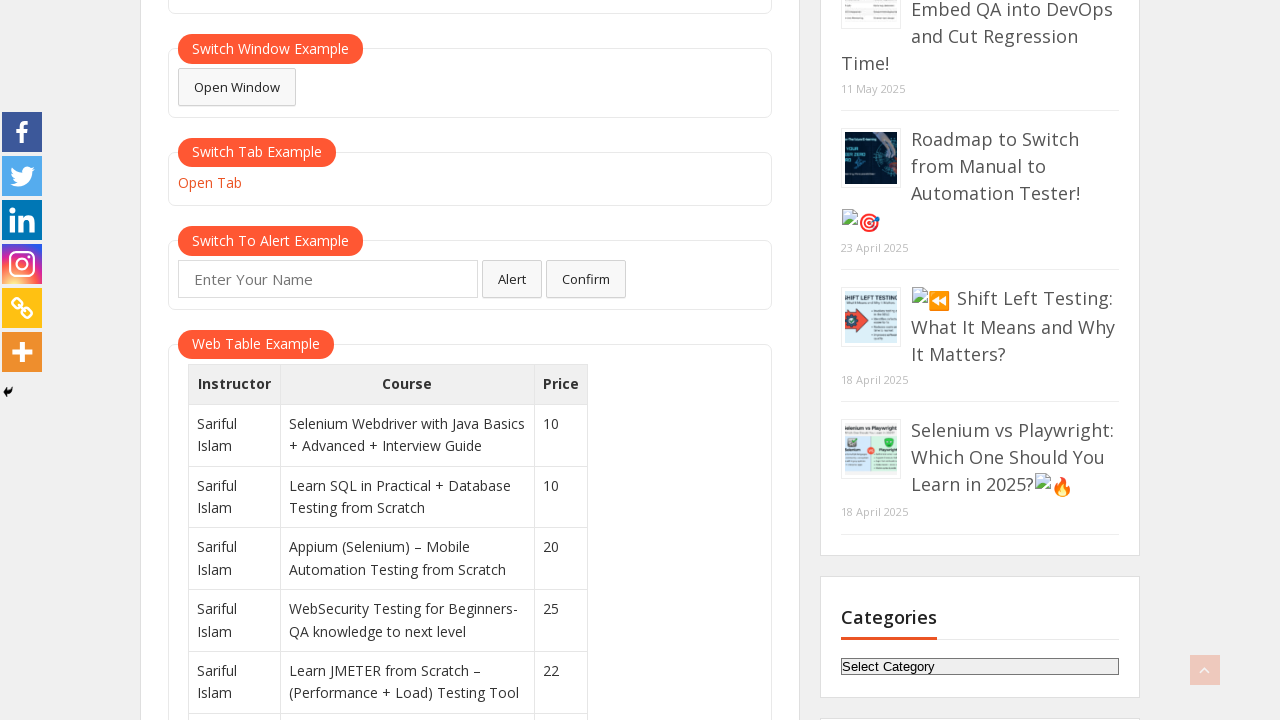

Entered 'Hi TestUser' in the name input field on #name
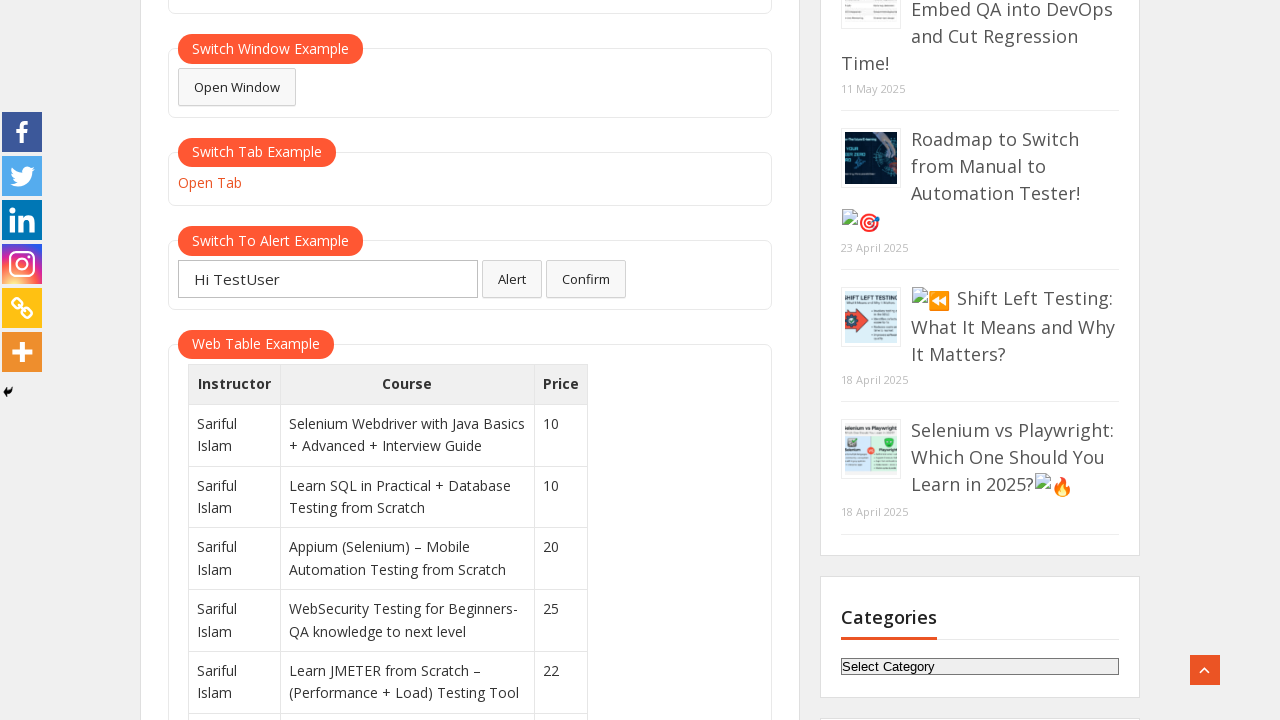

Set up dialog handler to accept any alerts
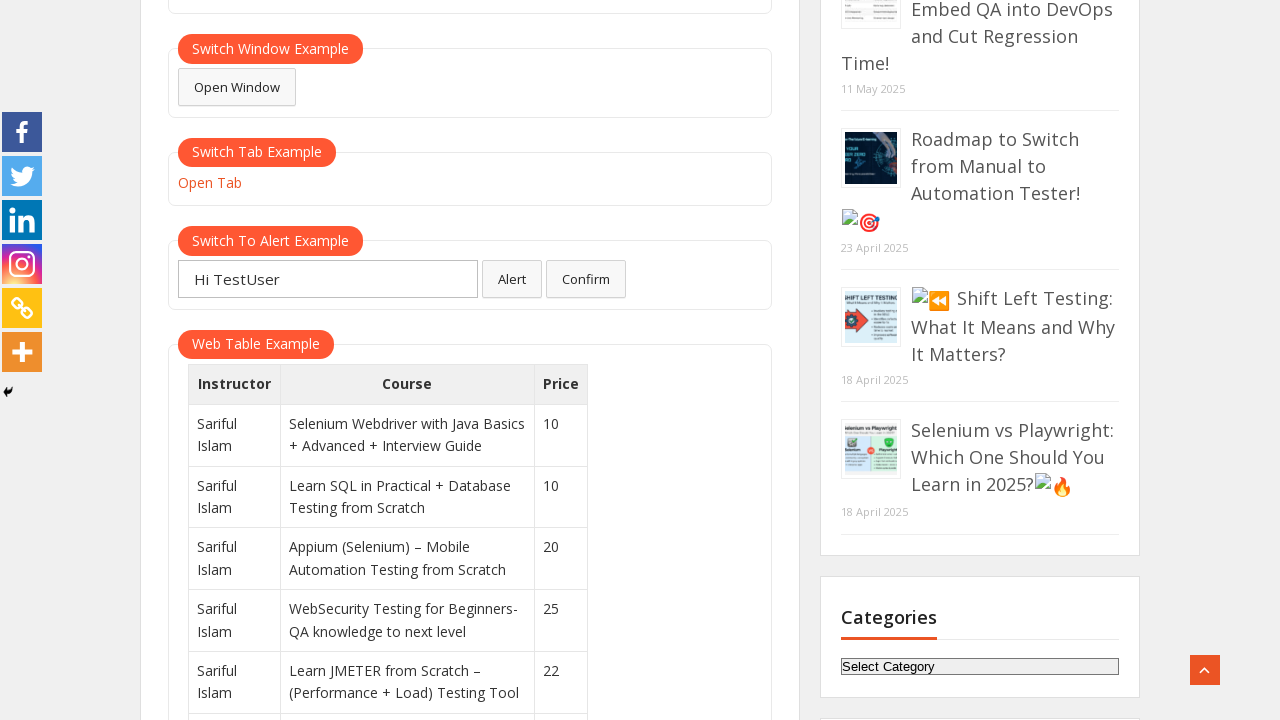

Clicked confirm button which triggered an alert dialog at (586, 279) on #confirmbtn
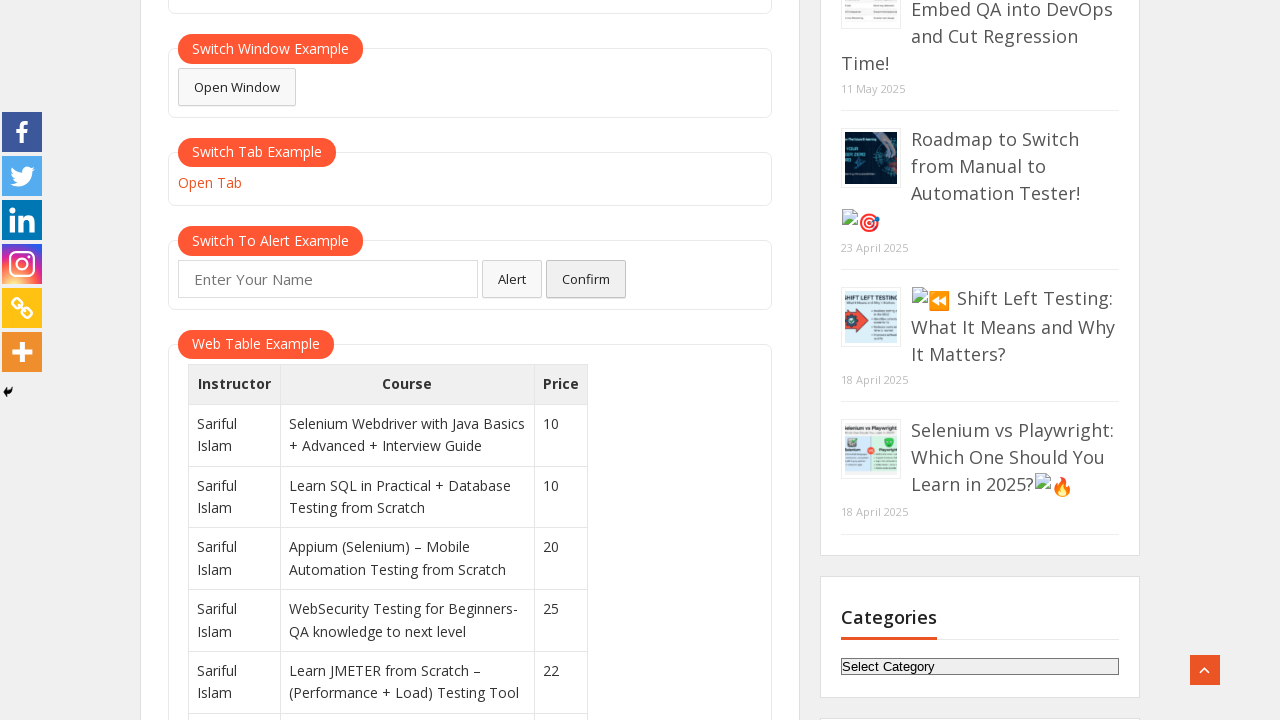

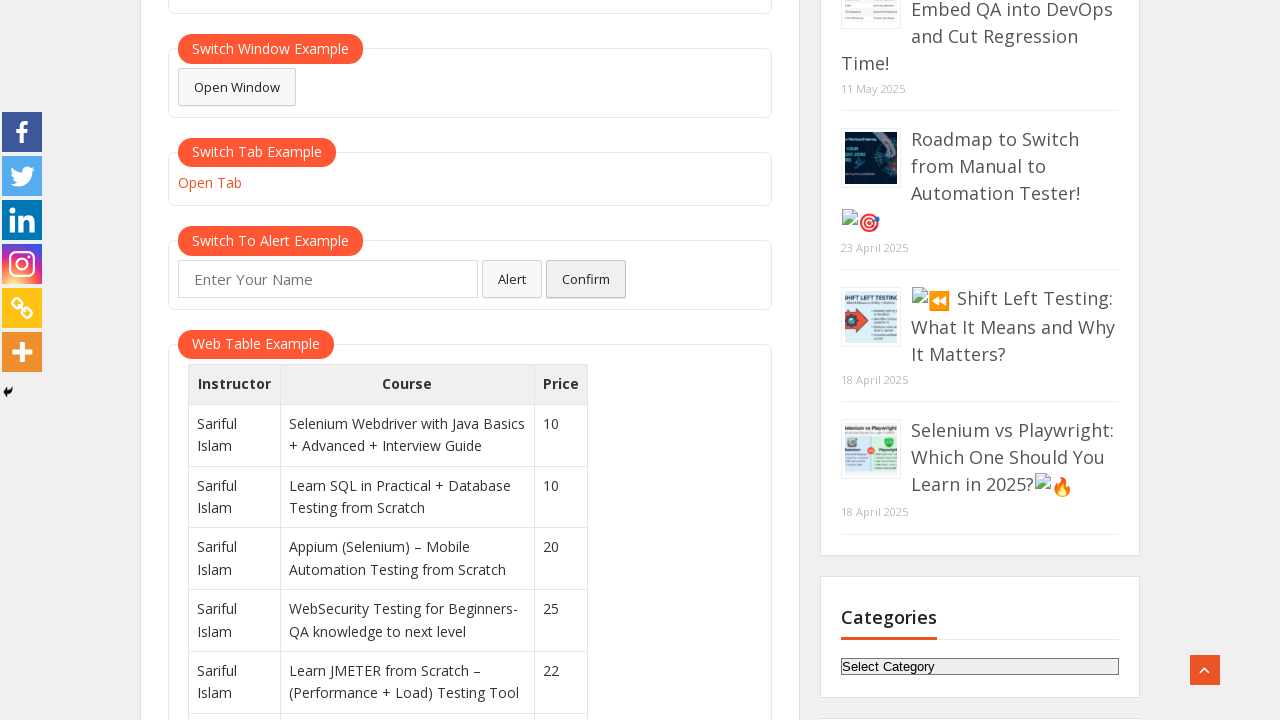